Tests drag-and-drop functionality and verifies the drop target text changes to "Dropped!" after successful drop

Starting URL: https://jqueryui.com/droppable/

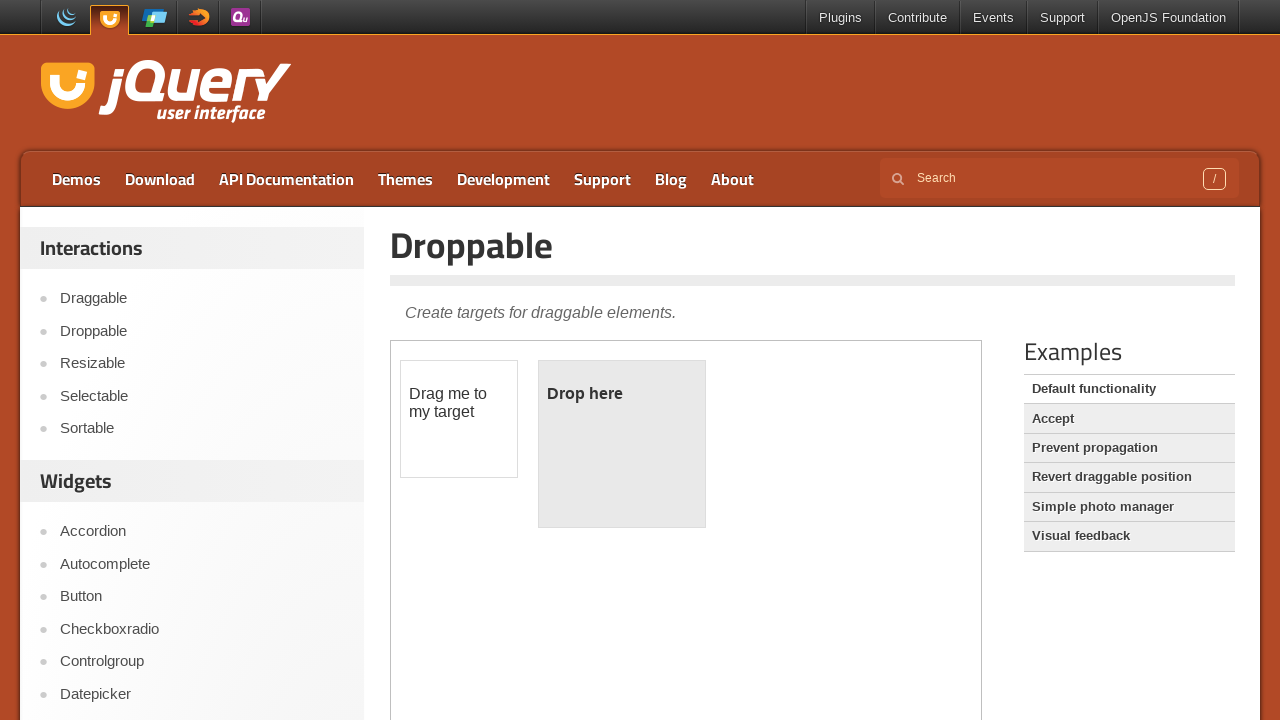

Located iframe containing drag and drop elements
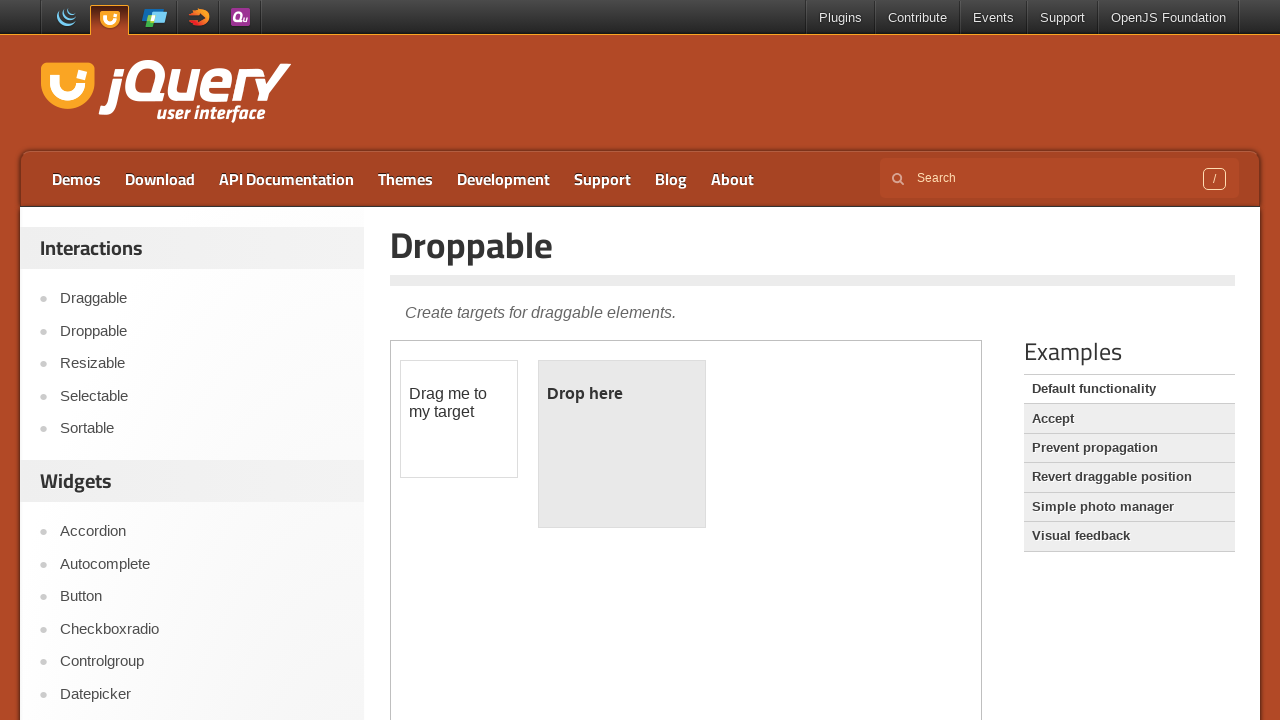

Located draggable element
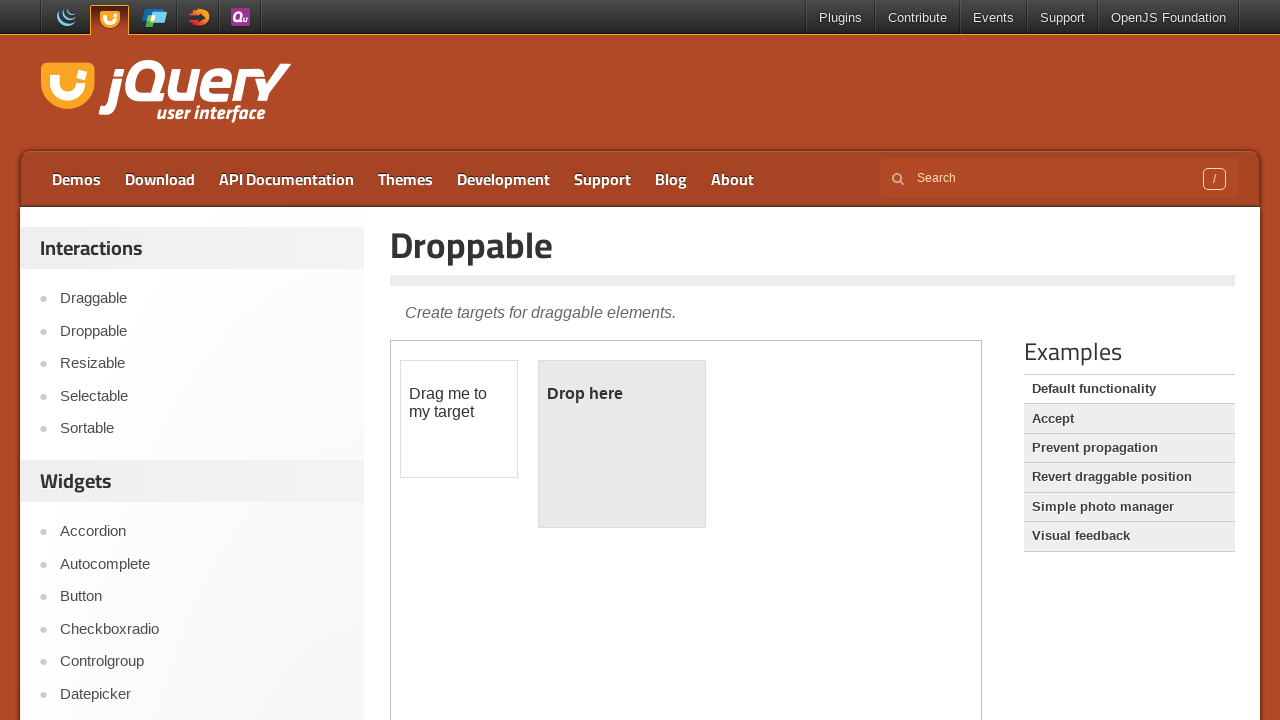

Located drop target element
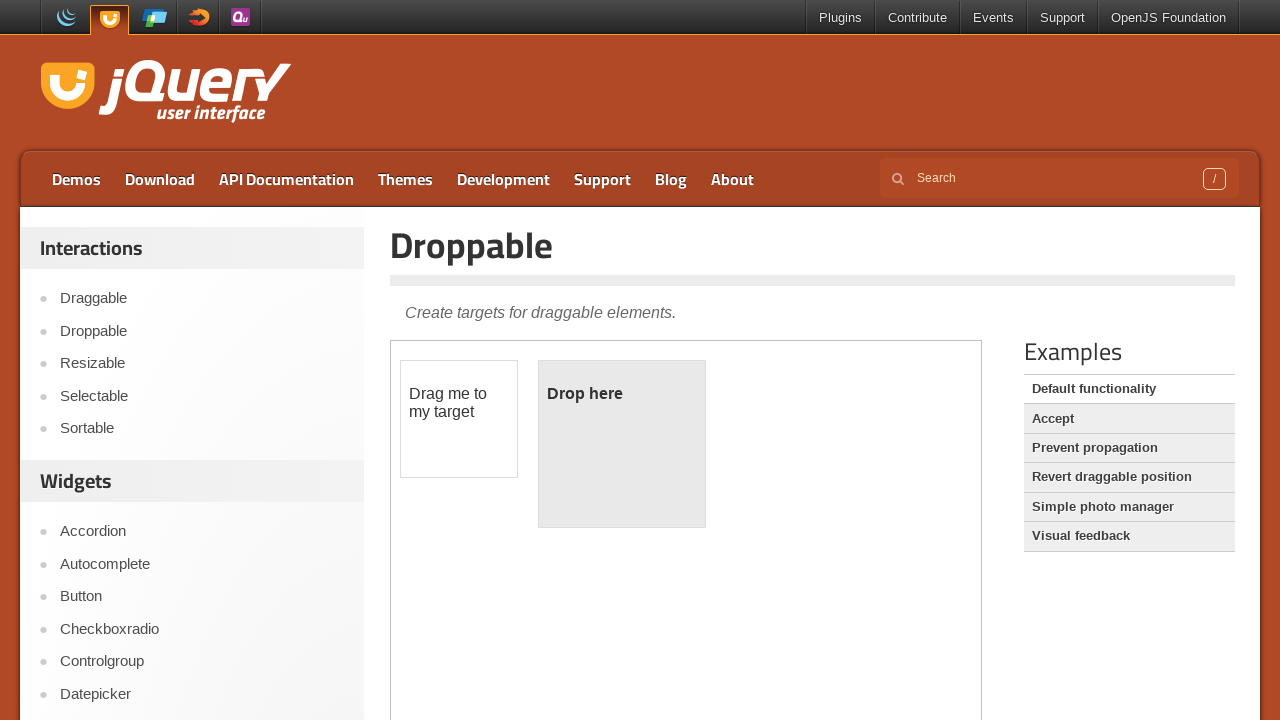

Dragged element to drop target at (622, 444)
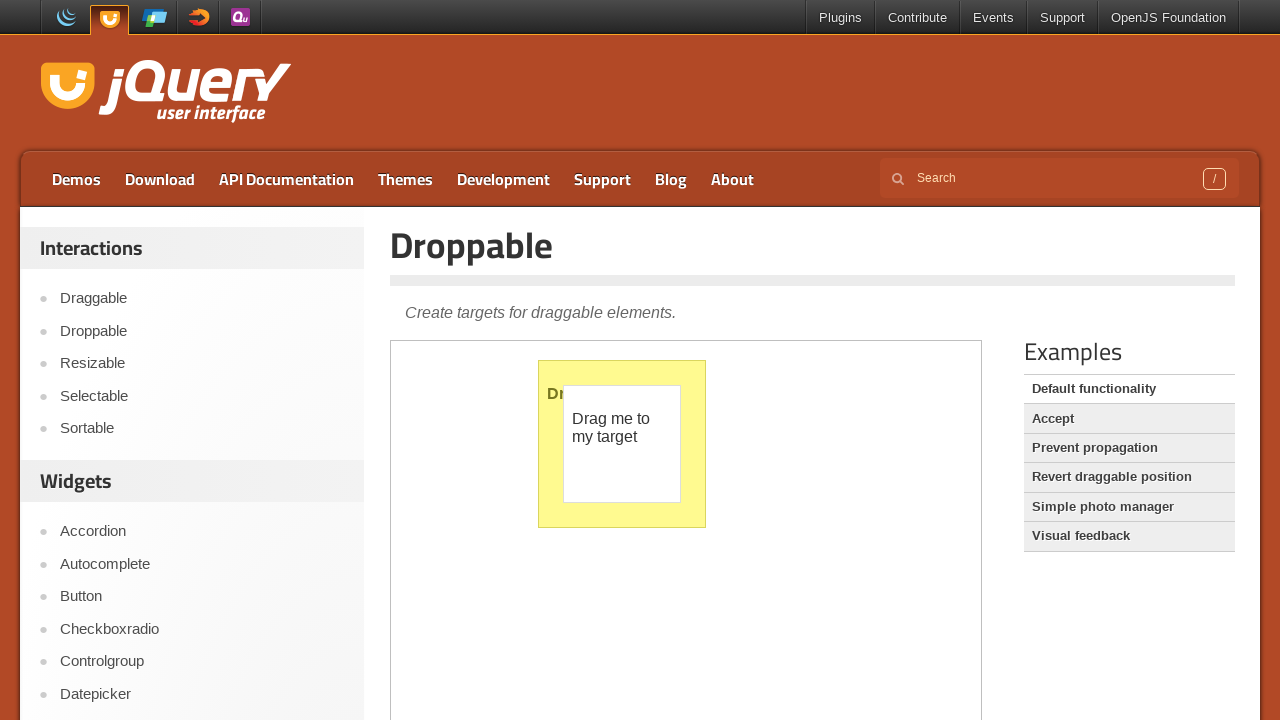

Verified drop target text changed to 'Dropped!' after successful drop
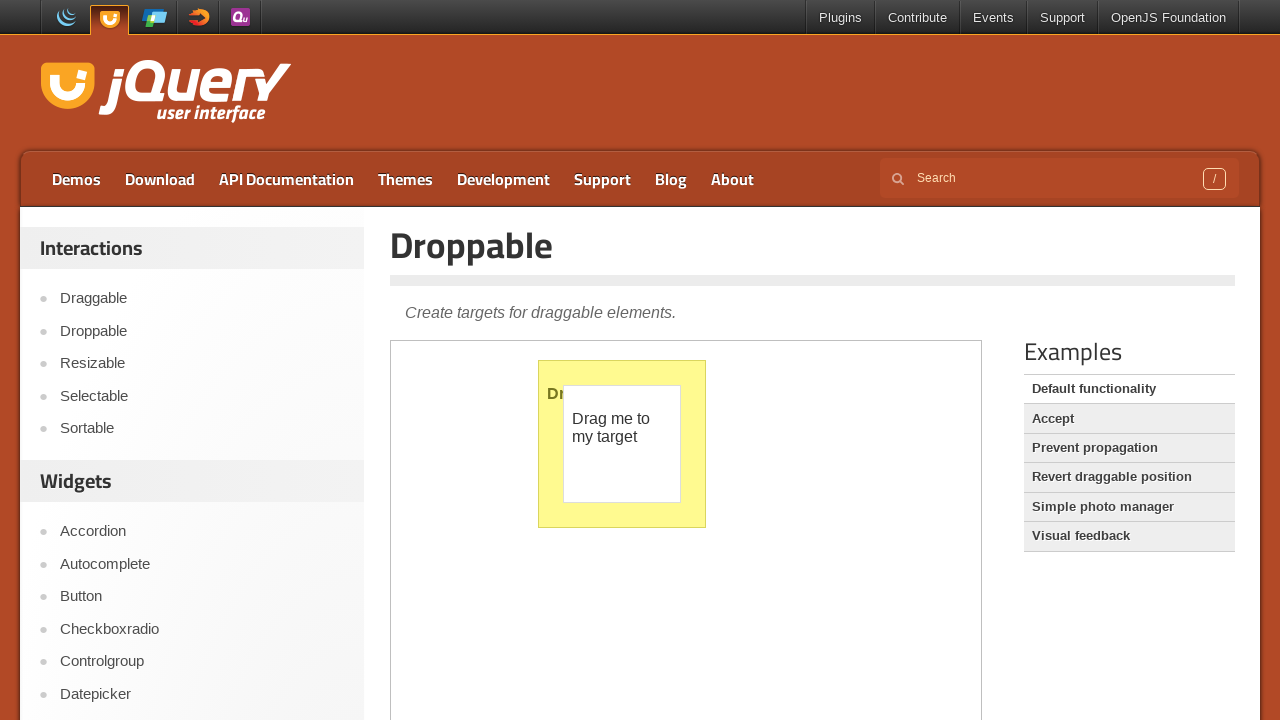

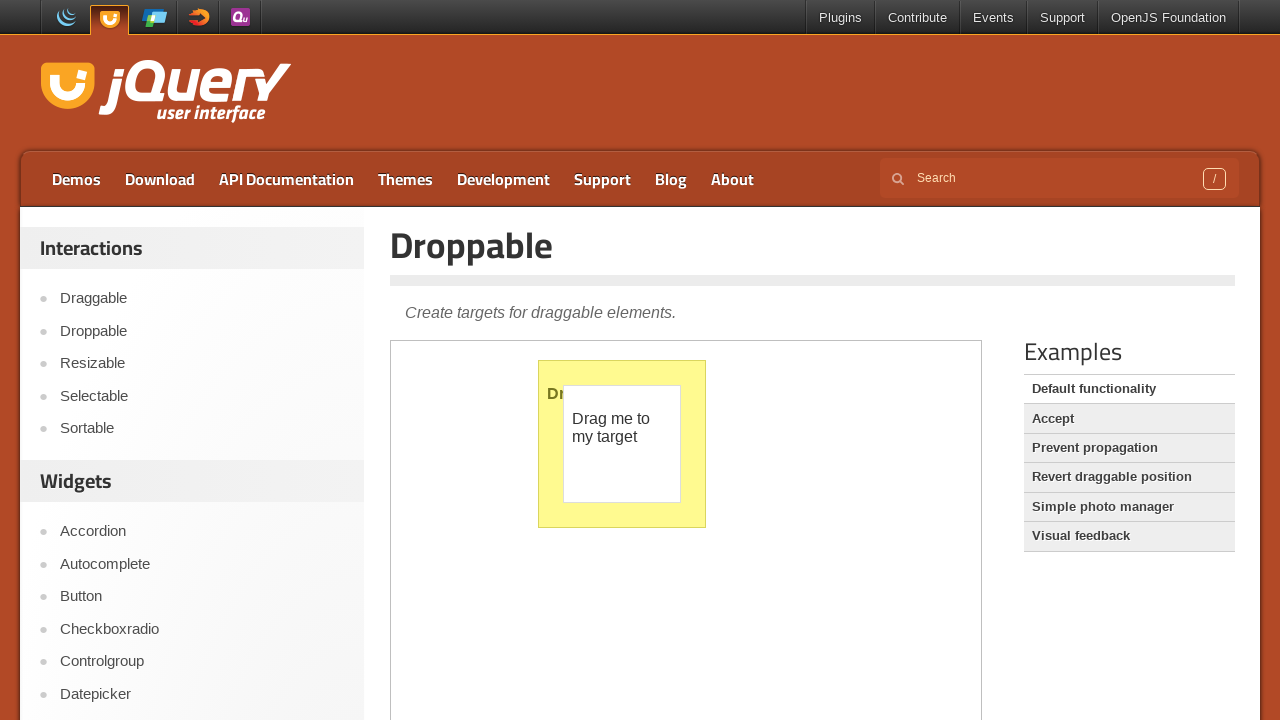